Tests web table functionality by adding a new record with user information and then searching for the added record

Starting URL: https://demoqa.com/

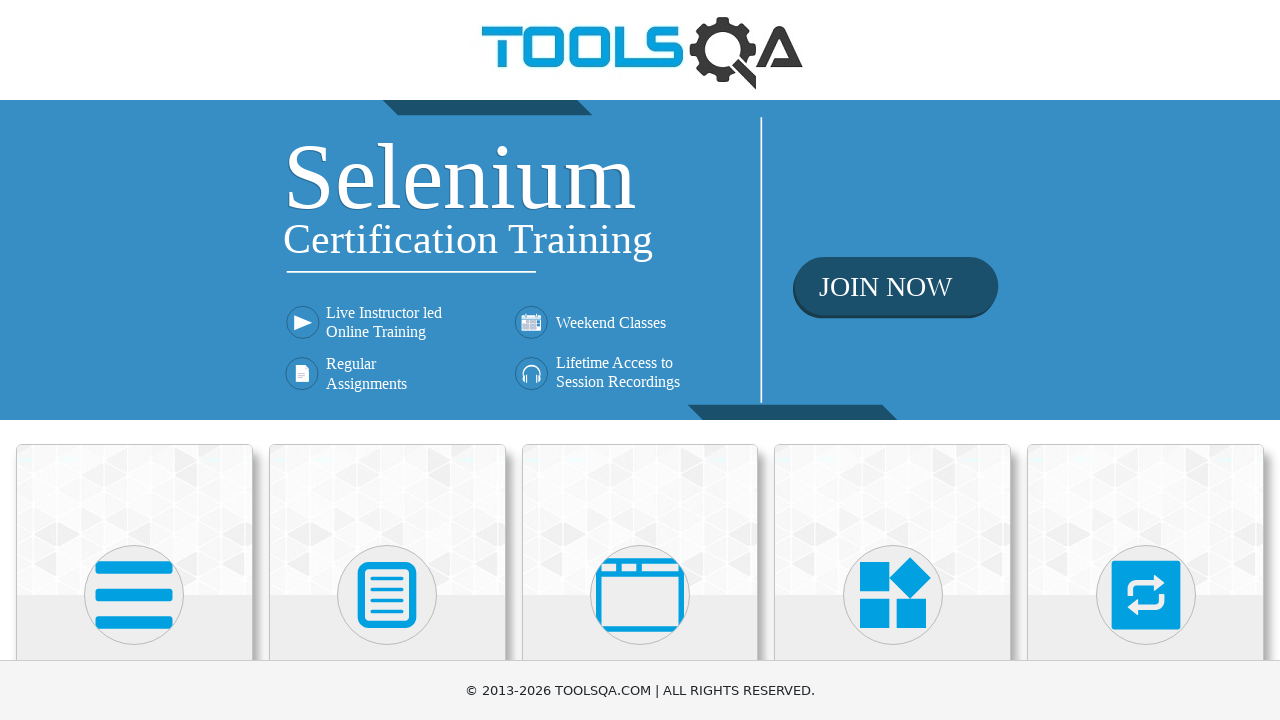

Clicked on Elements card at (134, 520) on xpath=//div[@class='category-cards']//div[@class='card mt-4 top-card']
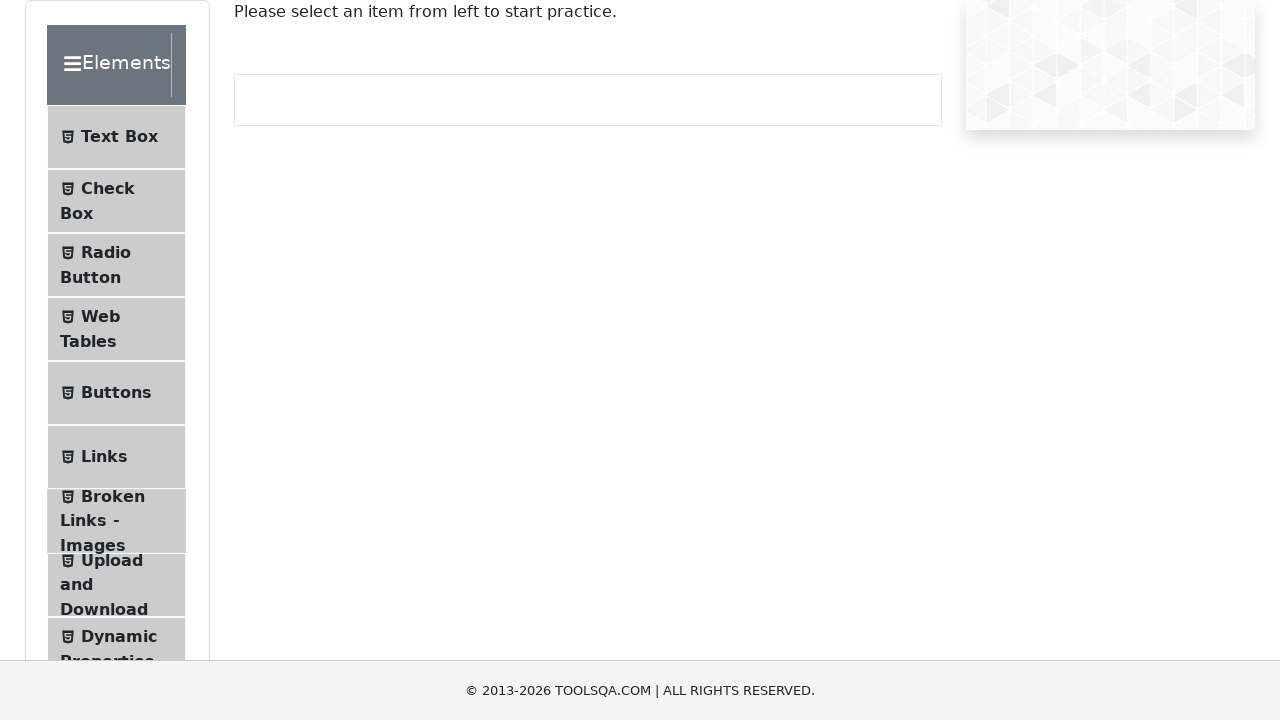

Clicked on Web Tables menu item at (116, 329) on xpath=//ul[@class='menu-list']//li[@id='item-3']
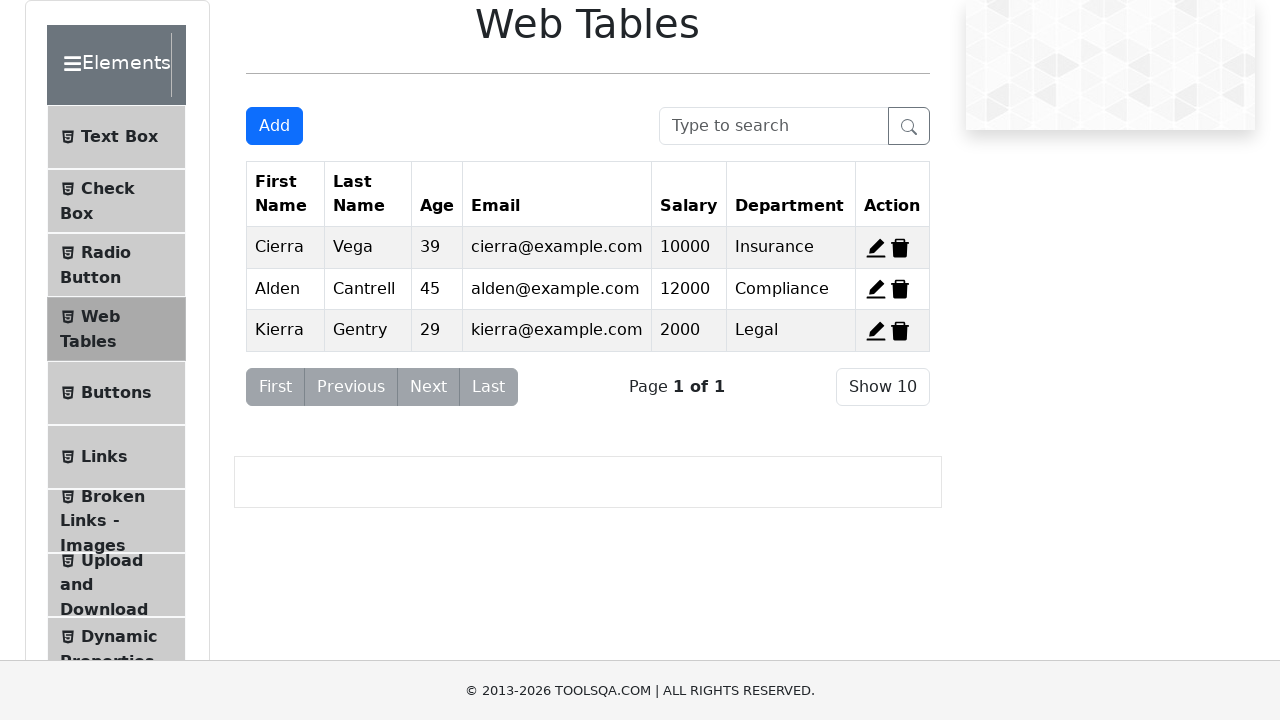

Clicked Add button to open new record form at (274, 126) on xpath=//div[@class='col-md-7']//button[@id='addNewRecordButton']
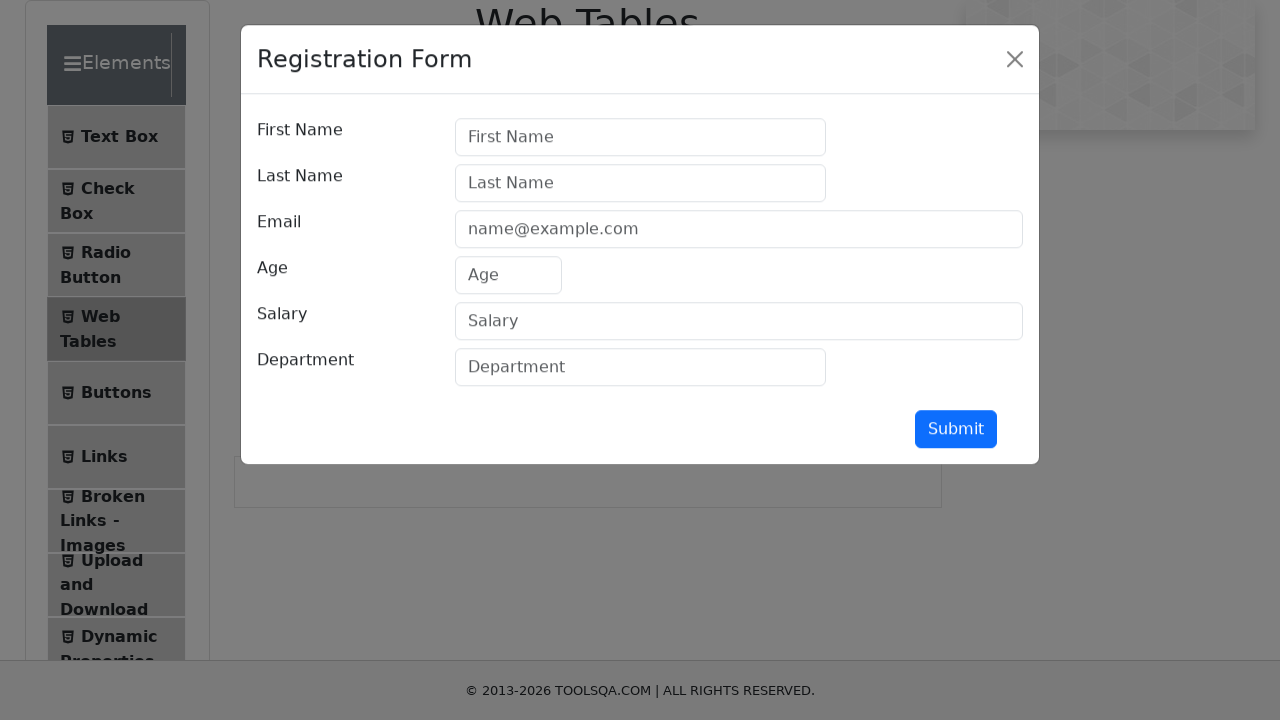

Filled firstName field with 'Jons' on //div[@class='col-md-6 col-sm-6']//input[@id='firstName']
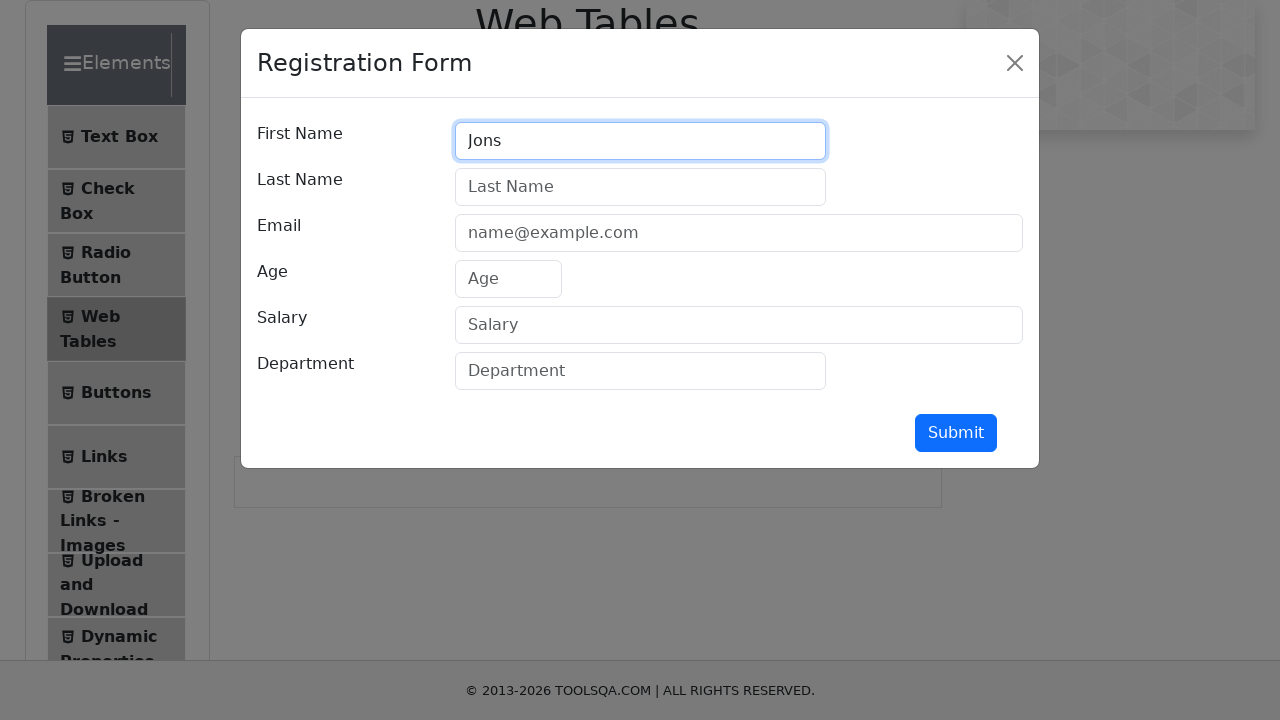

Filled lastName field with 'Week' on //div[@class='col-md-6 col-sm-6']//input[@id='lastName']
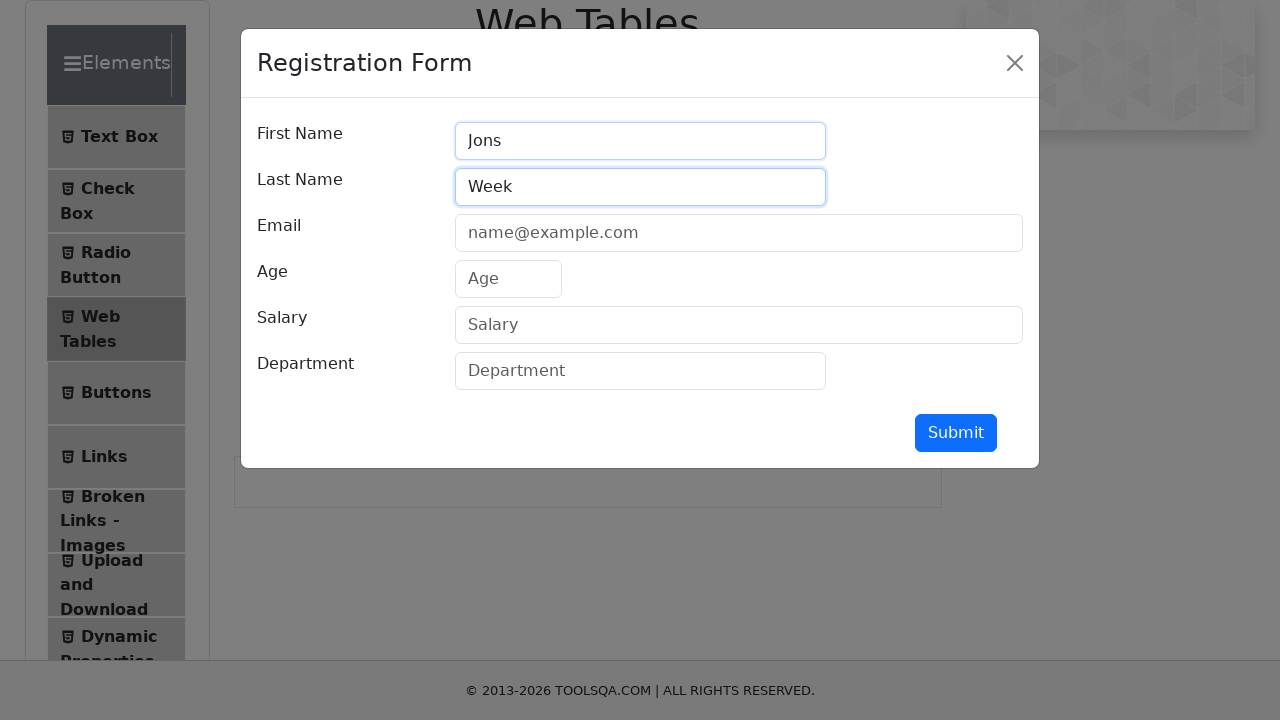

Filled userEmail field with 'jonsweek@gmail.com' on //div[@class='col-md-9 col-sm-12']//input[@id='userEmail']
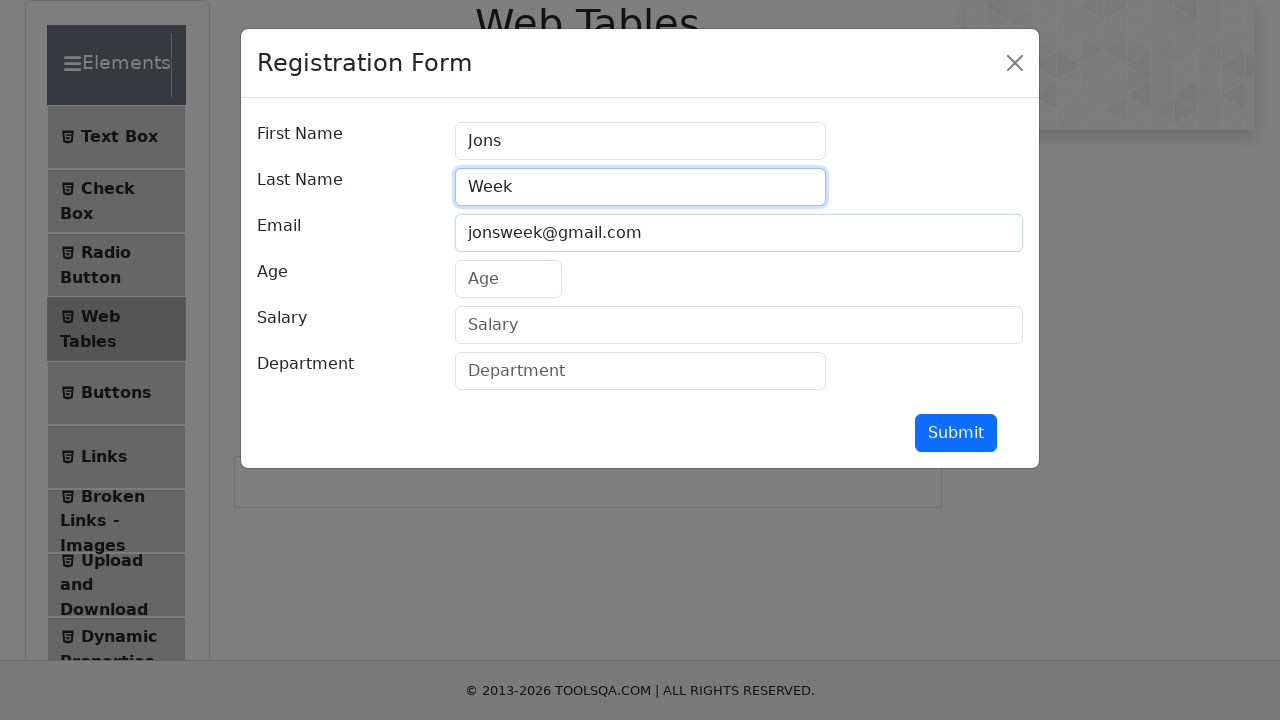

Filled age field with '25' on //div[@class='col-md-2 col-sm-12']//input[@id='age']
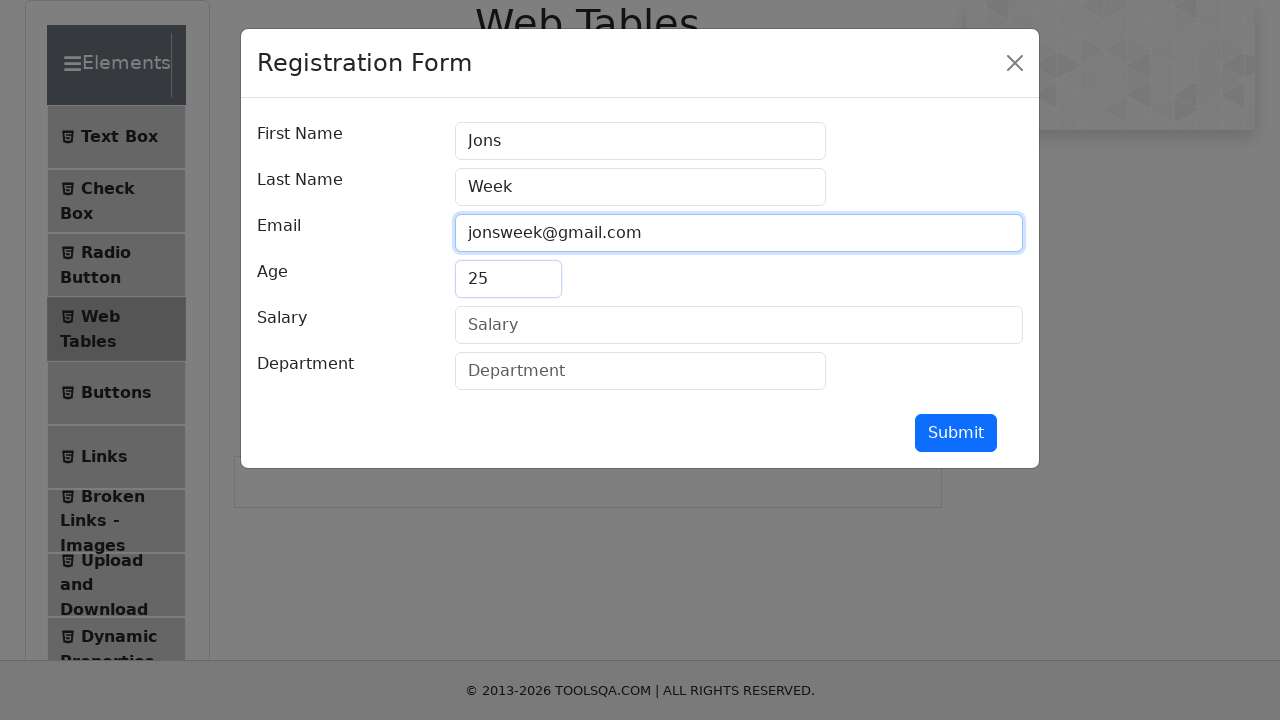

Filled salary field with '4000' on //div[@class='col-md-9 col-sm-12']//input[@id='salary']
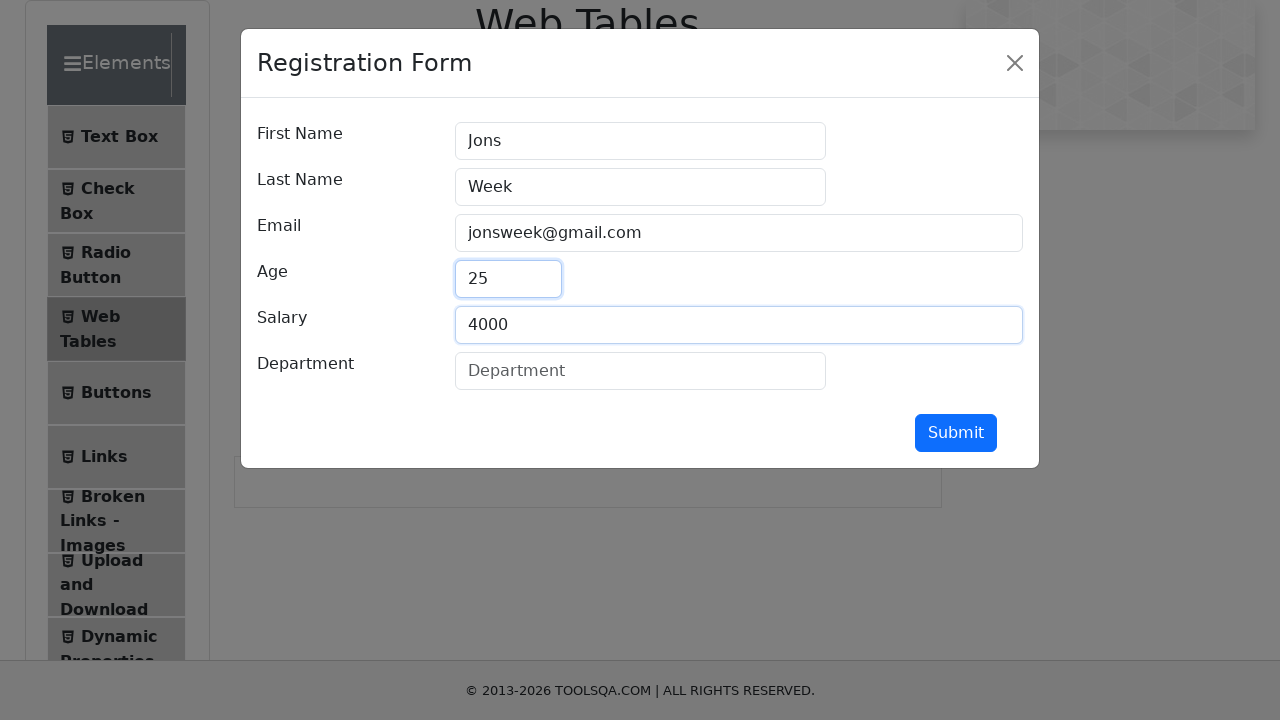

Filled department field with 'USA' on //div[@class='col-md-6 col-sm-6']//input[@id='department']
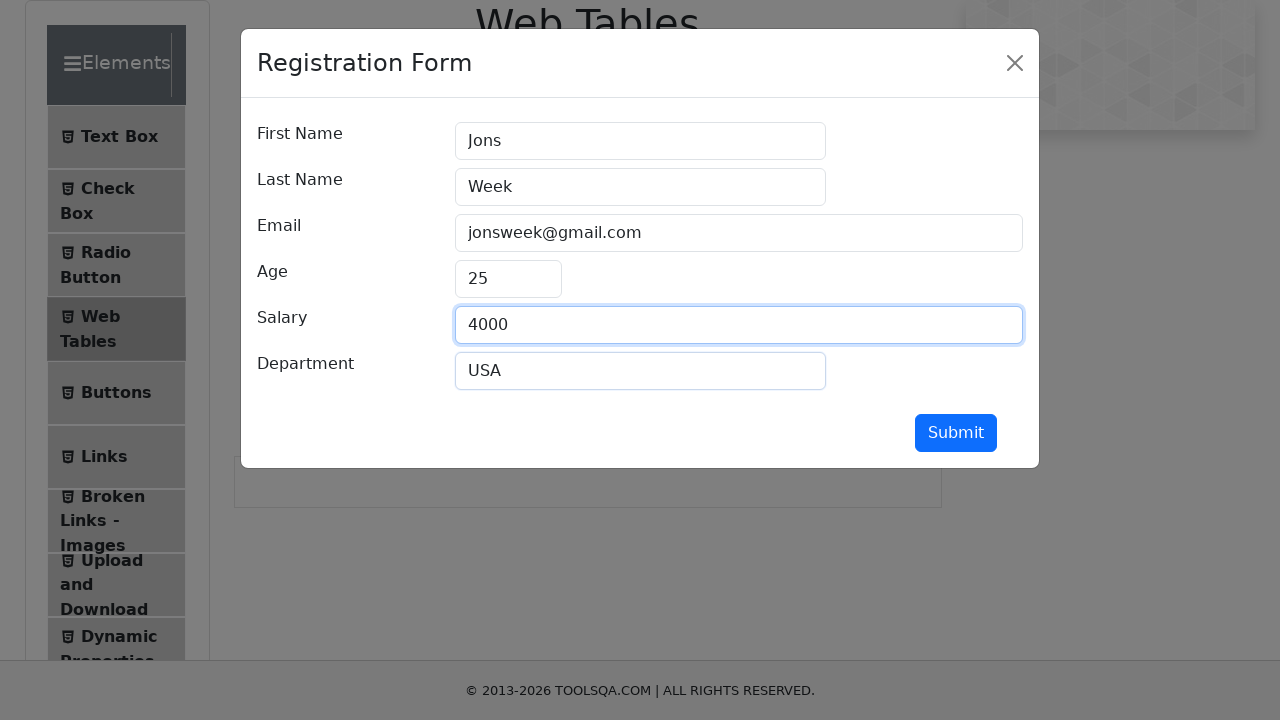

Clicked submit button to add new record at (956, 433) on xpath=//div[@class='text-right col-md-2 col-sm-12']//button[@class='btn btn-prim
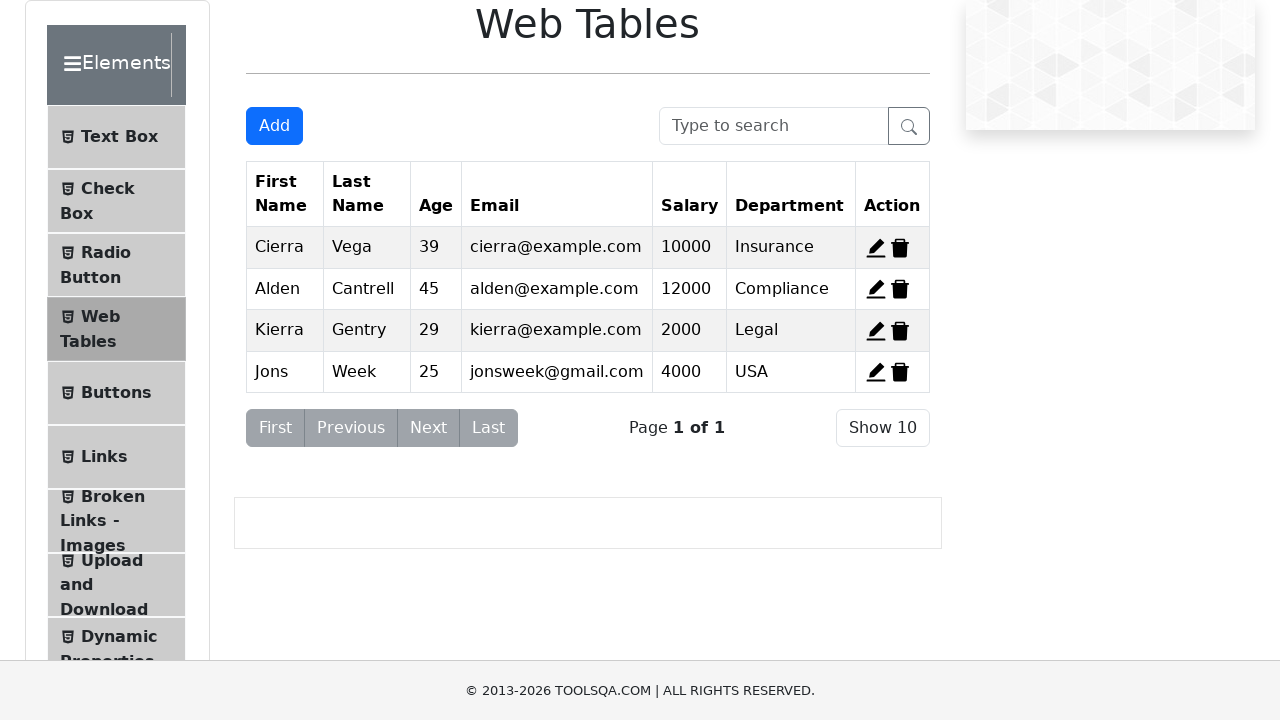

Searched for added record by entering 'Jons' on //div[@class='mb-3 input-group']//input[@placeholder='Type to search']
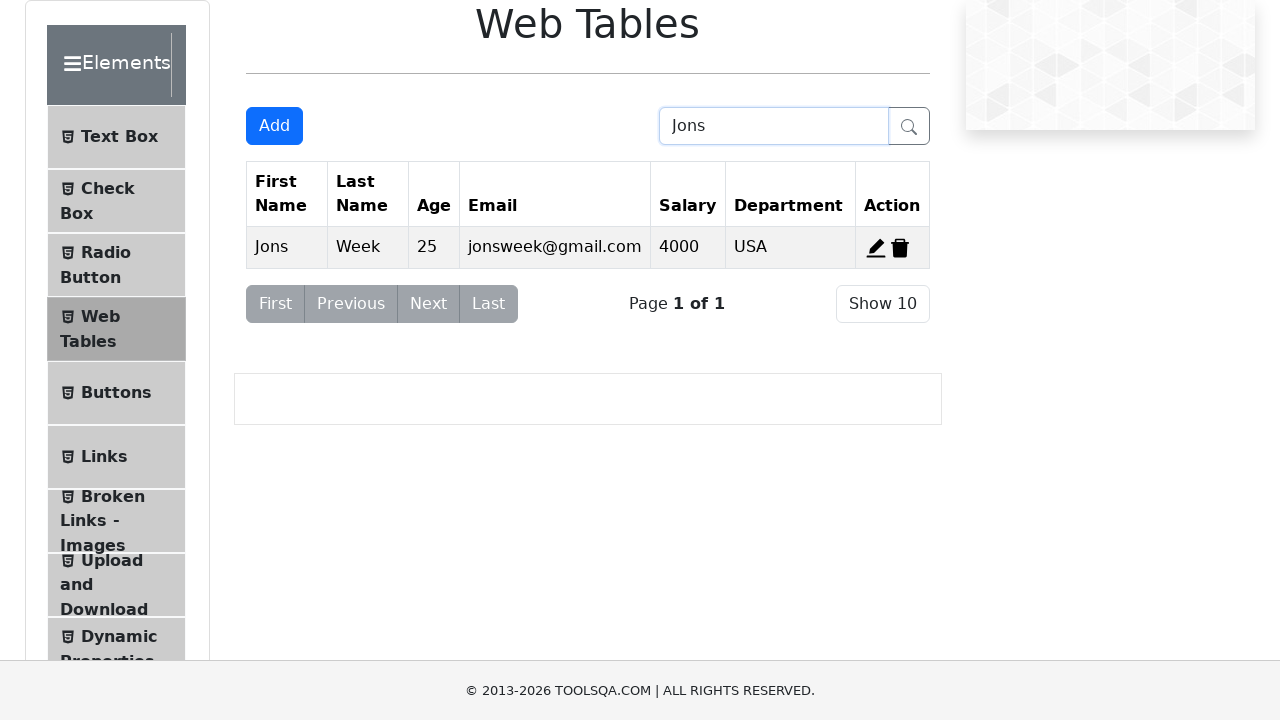

Cleared the search field on //div[@class='mb-3 input-group']//input[@placeholder='Type to search']
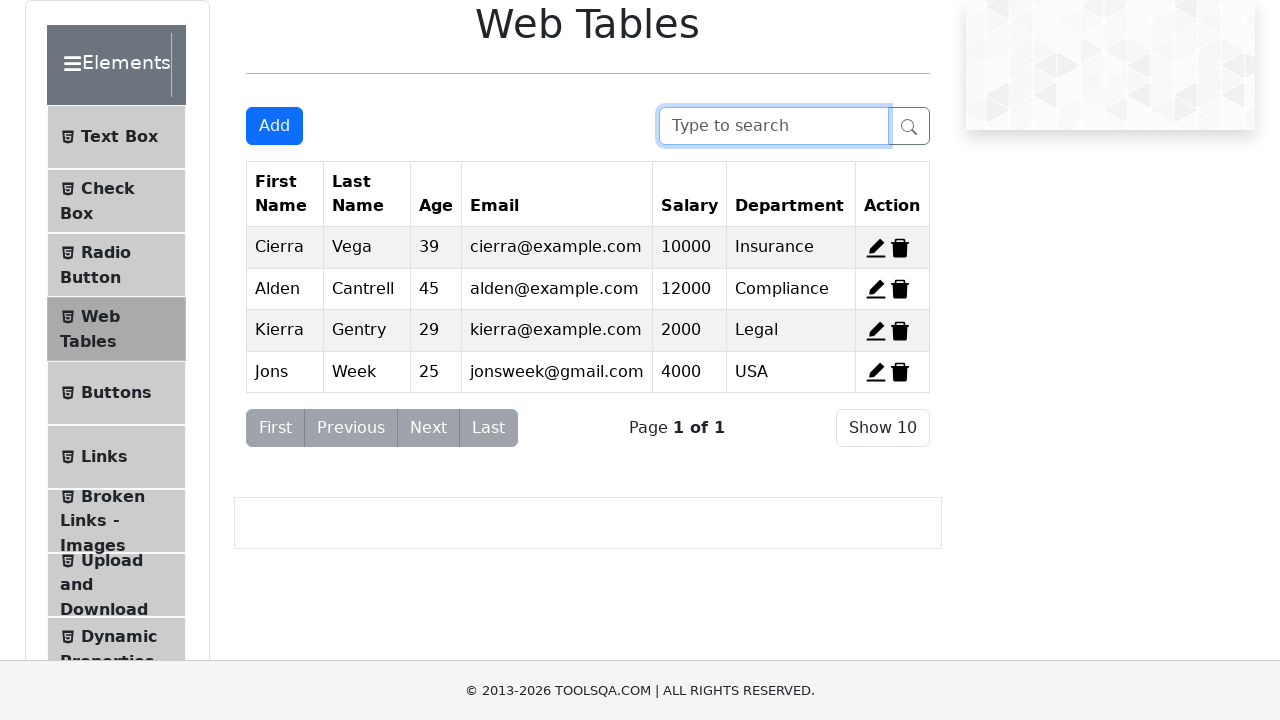

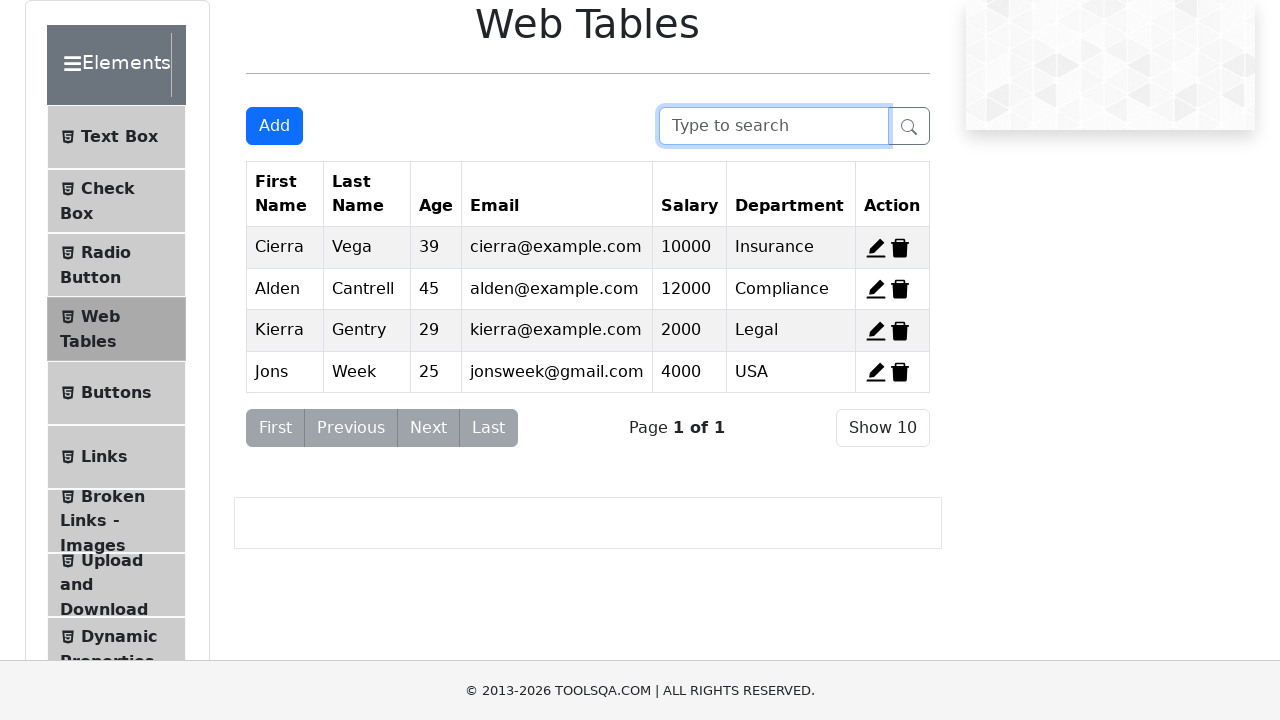